Tests that clicking on the Mount Sinai logo redirects to the home page and verifies the page title

Starting URL: https://www.mountsinai.org/

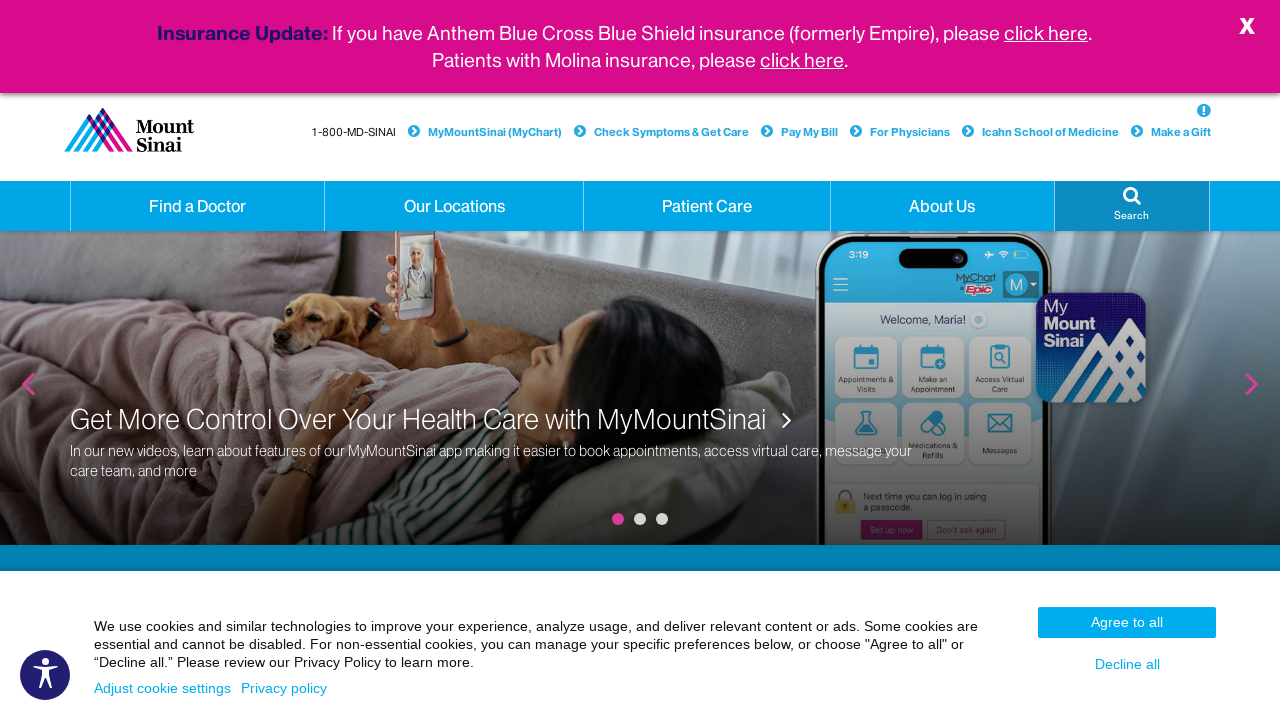

Clicked on the Mount Sinai logo at (129, 130) on xpath=//a/img[@alt='Mount Sinai']
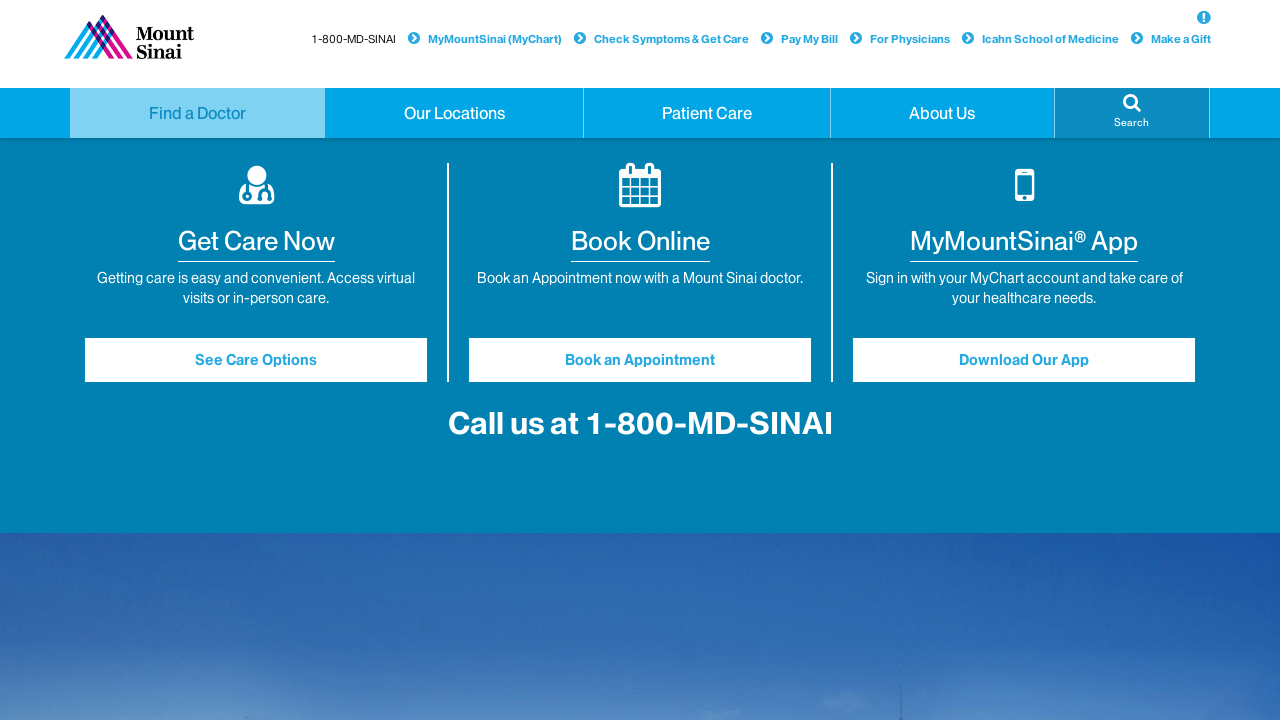

Verified page title is 'Mount Sinai Health System - New York City | Mount Sinai - New York'
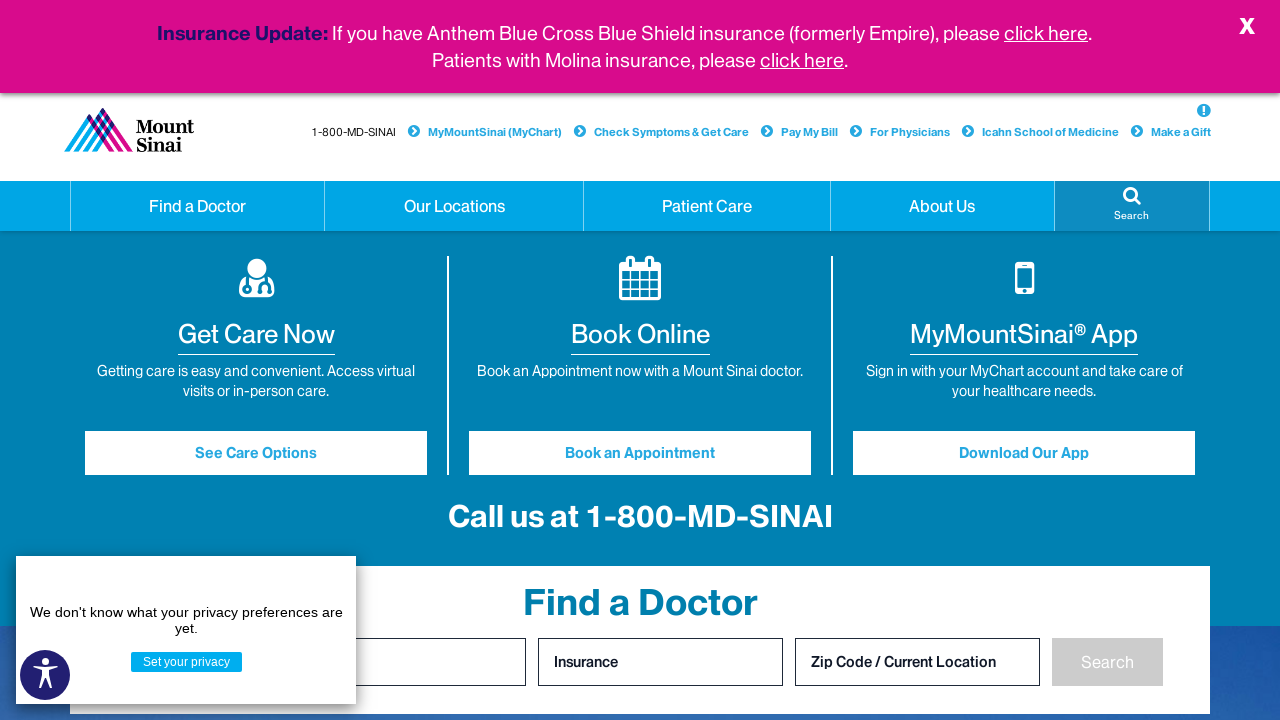

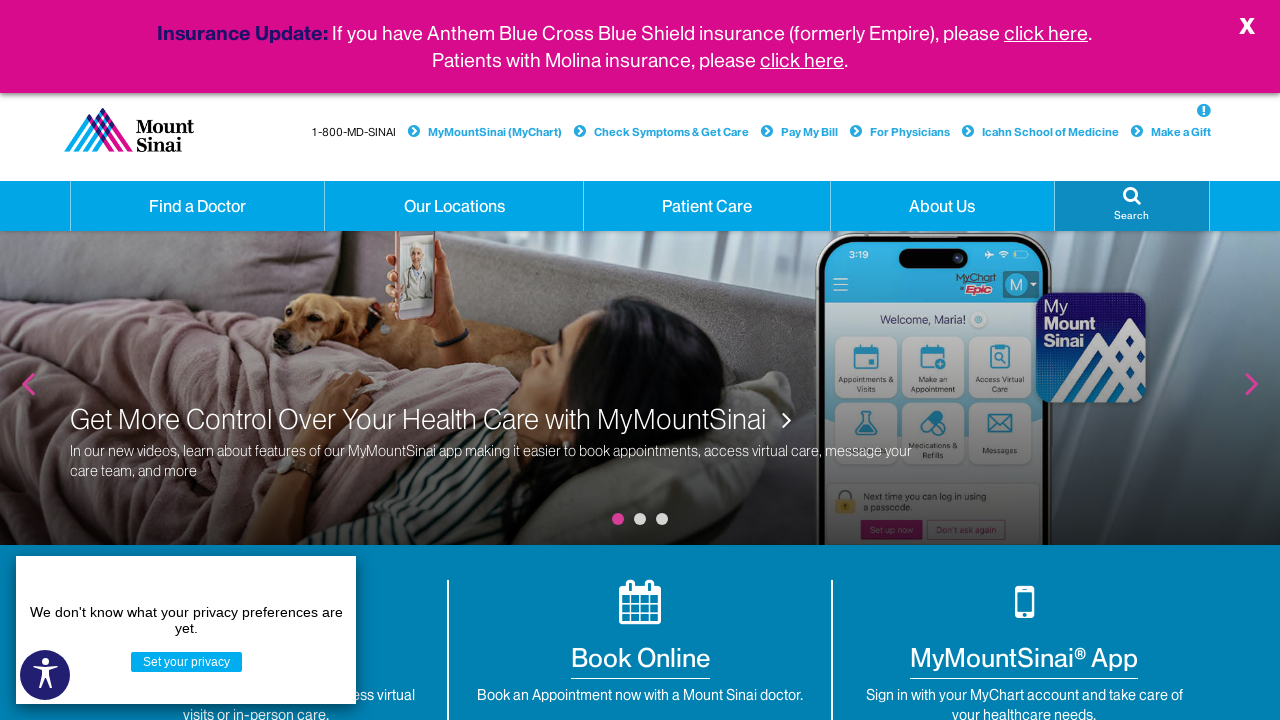